Tests the signup form on JustBooks website by filling in user registration details and submitting the form

Starting URL: https://justbooks.in/signup

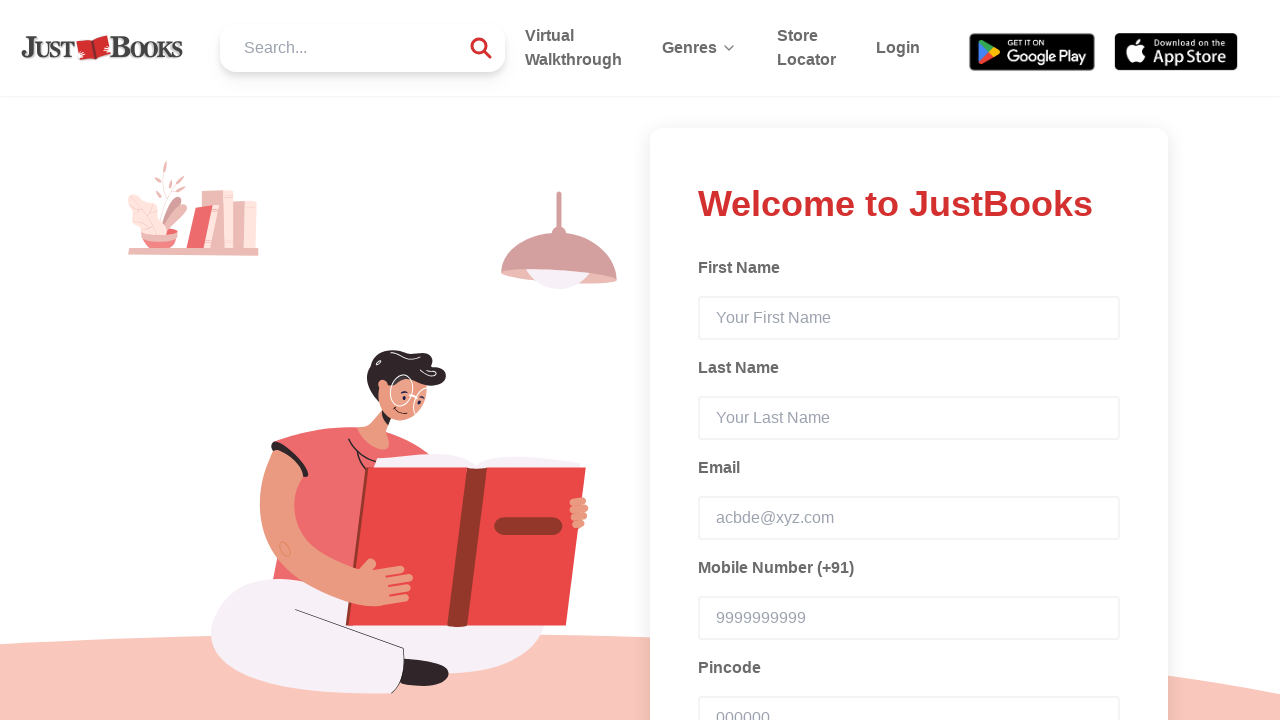

Located all input fields in the signup form
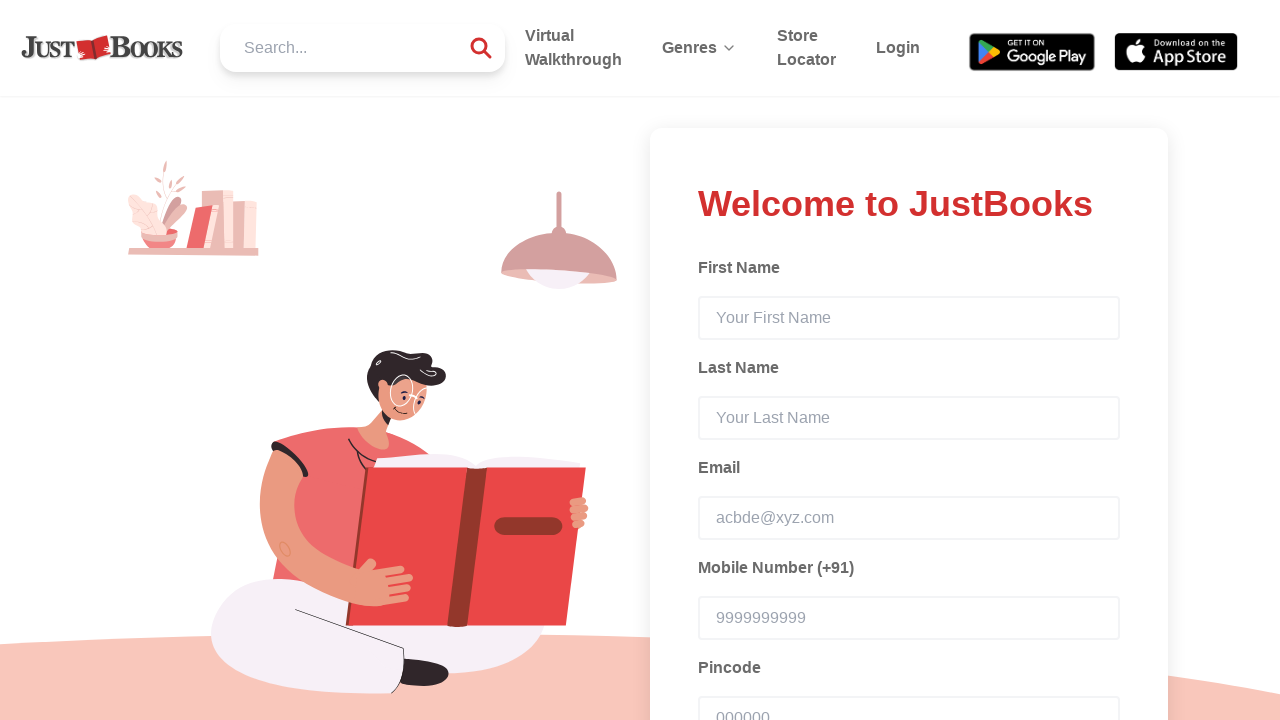

Filled first name field with 'Manish' on form > div > input >> nth=0
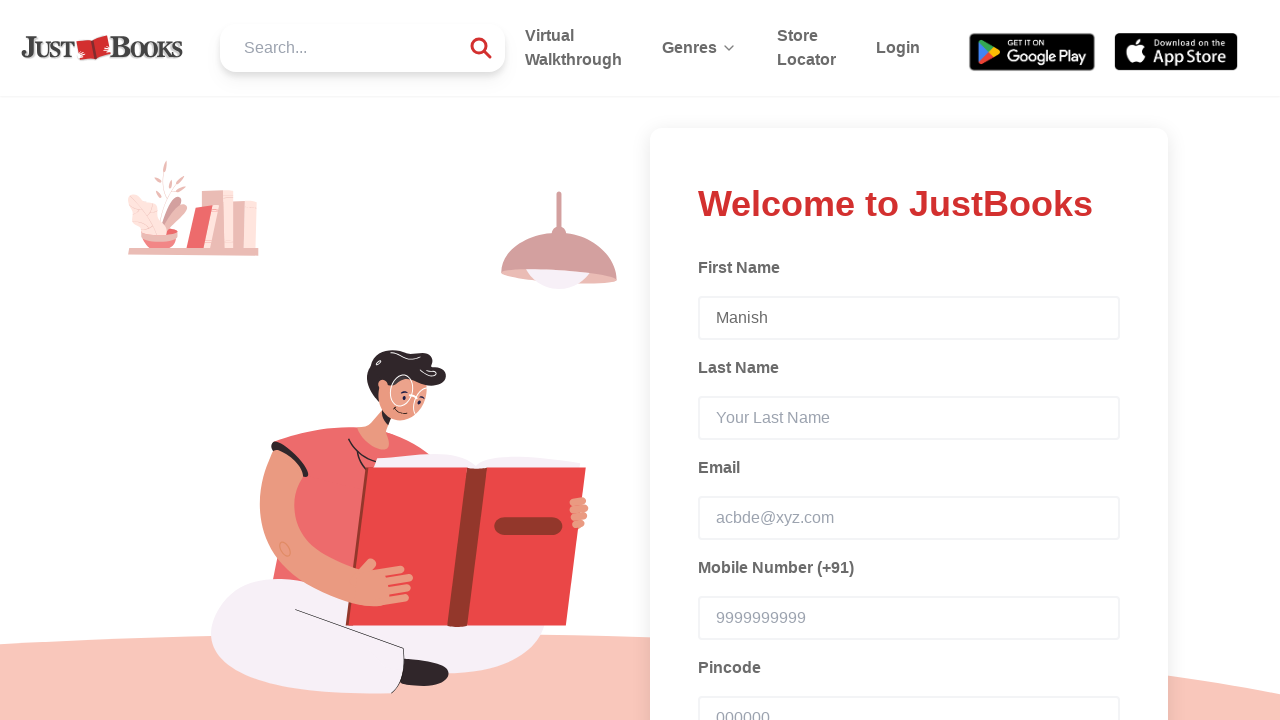

Filled last name field with 'Dada Ahir' on form > div > input >> nth=1
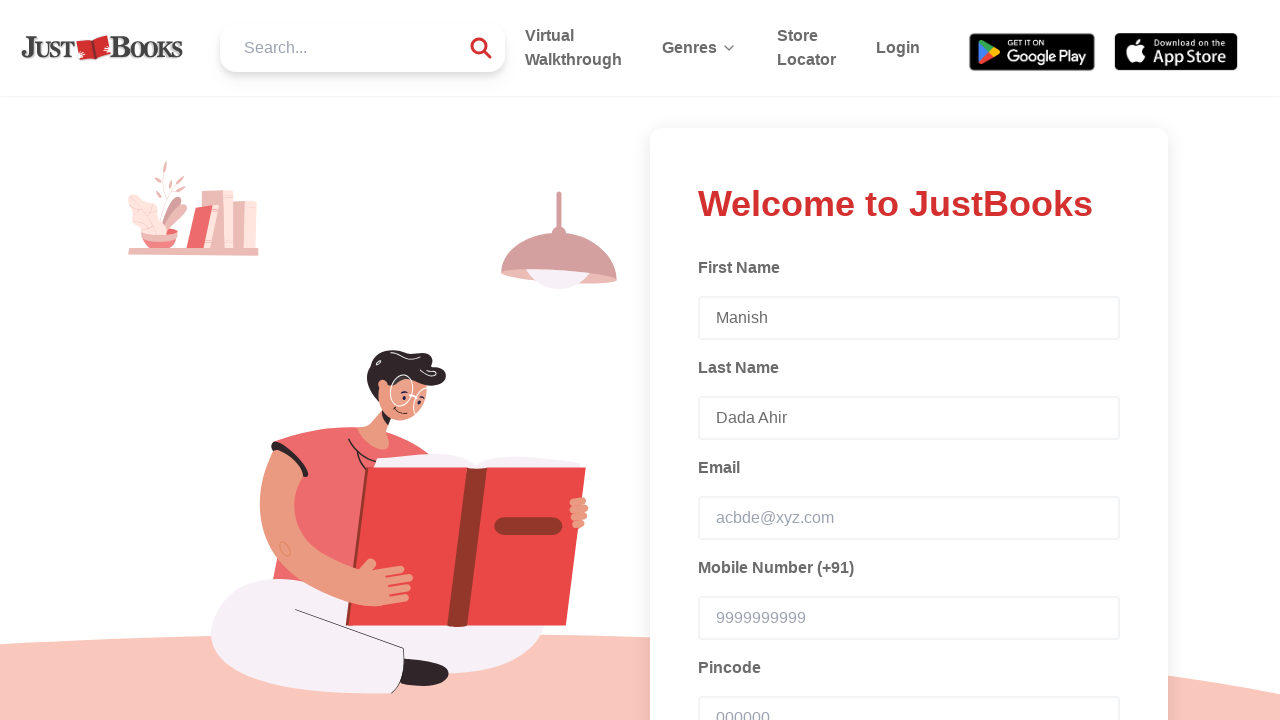

Filled email field with 'testuser837@example.com' on form > div > input >> nth=2
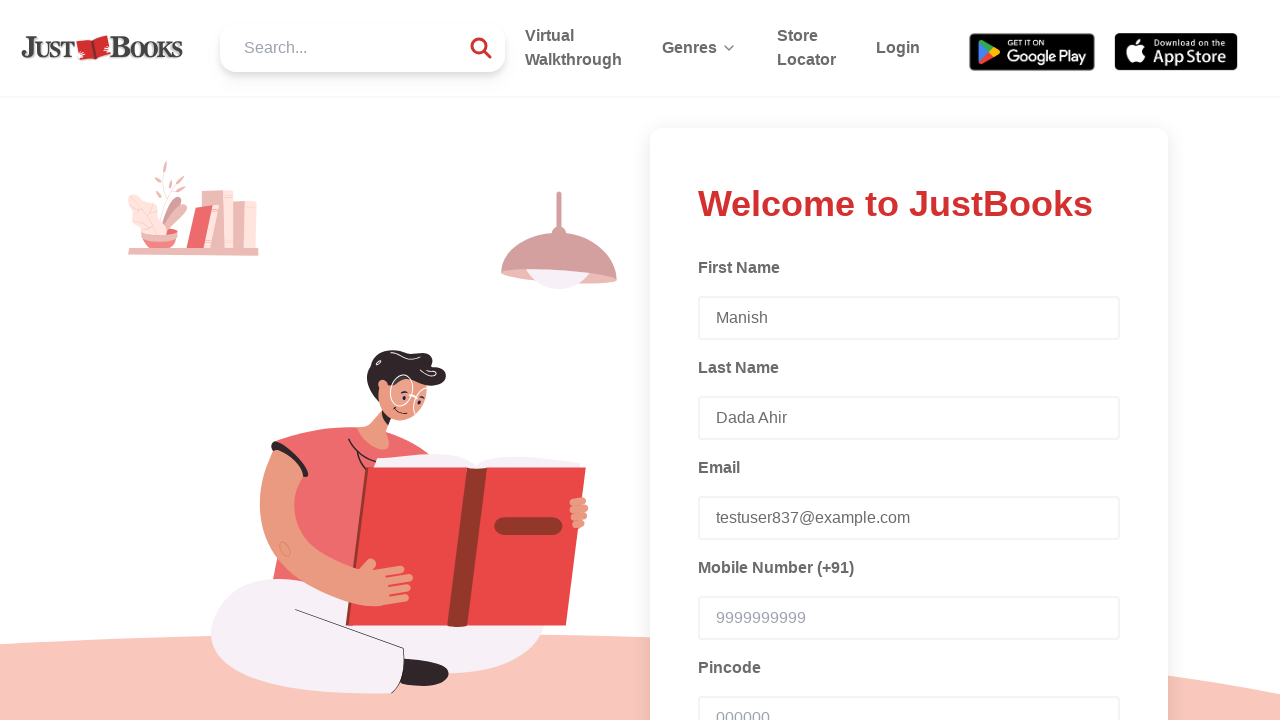

Filled mobile number field with '9876543210' on form > div > input >> nth=3
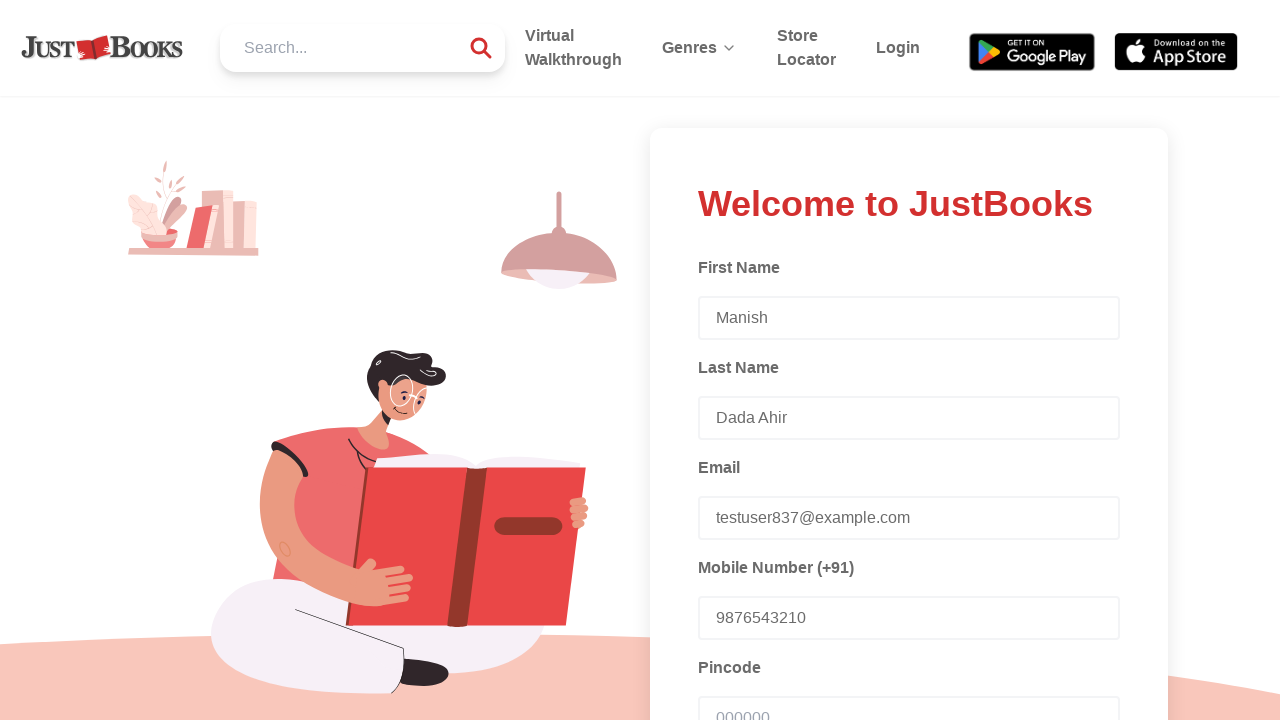

Filled pincode field with '400001' on form > div > input >> nth=4
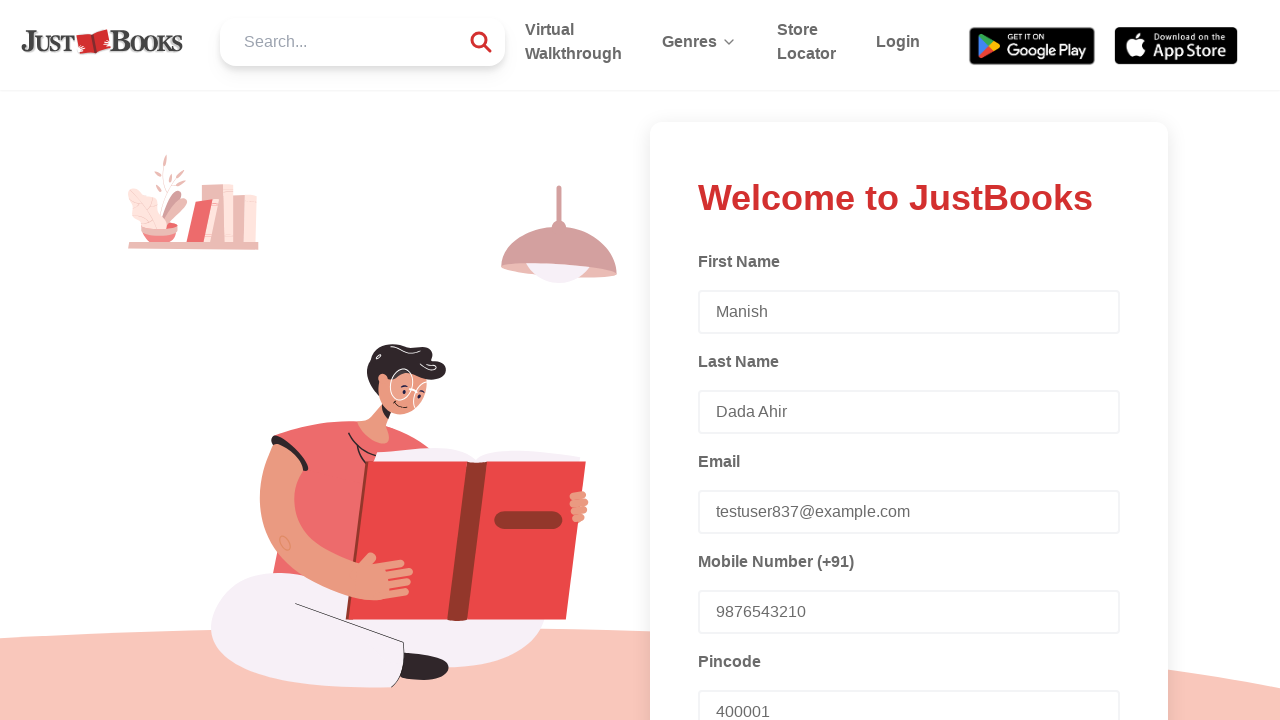

Clicked Next button to submit signup form at (770, 360) on xpath=//div[.='Next']
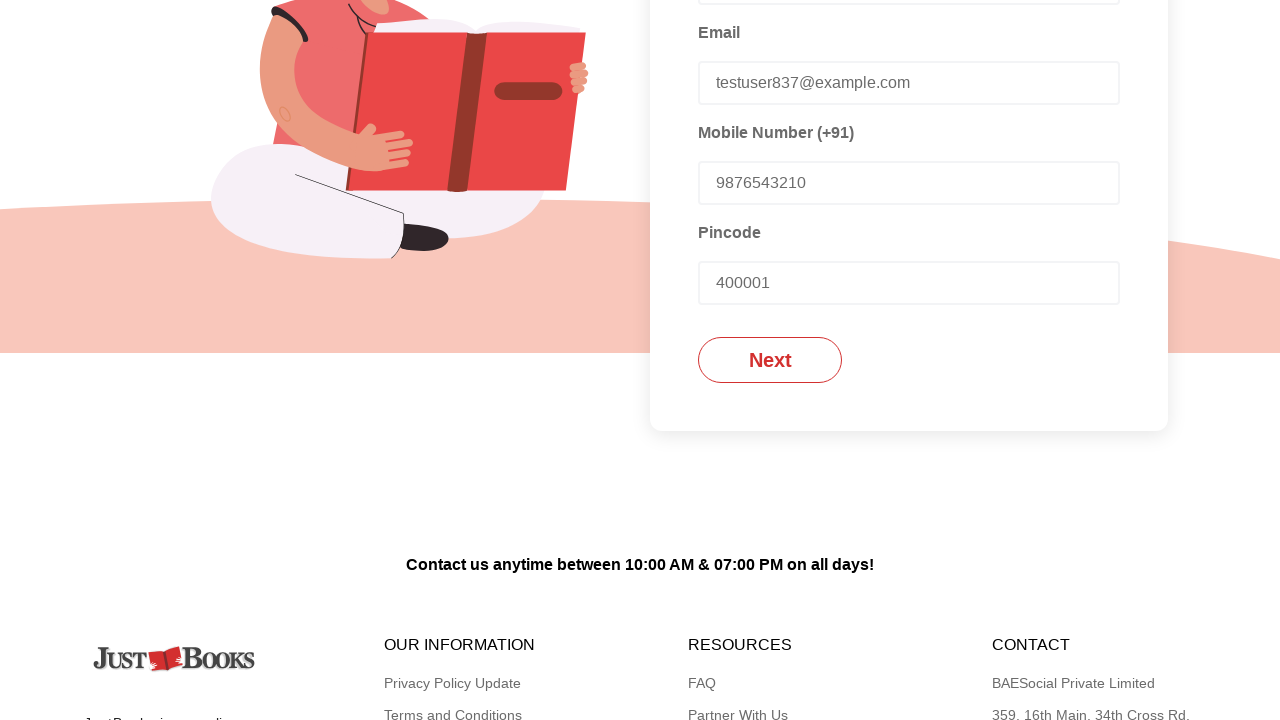

Verified signup success - next page loaded with search input field
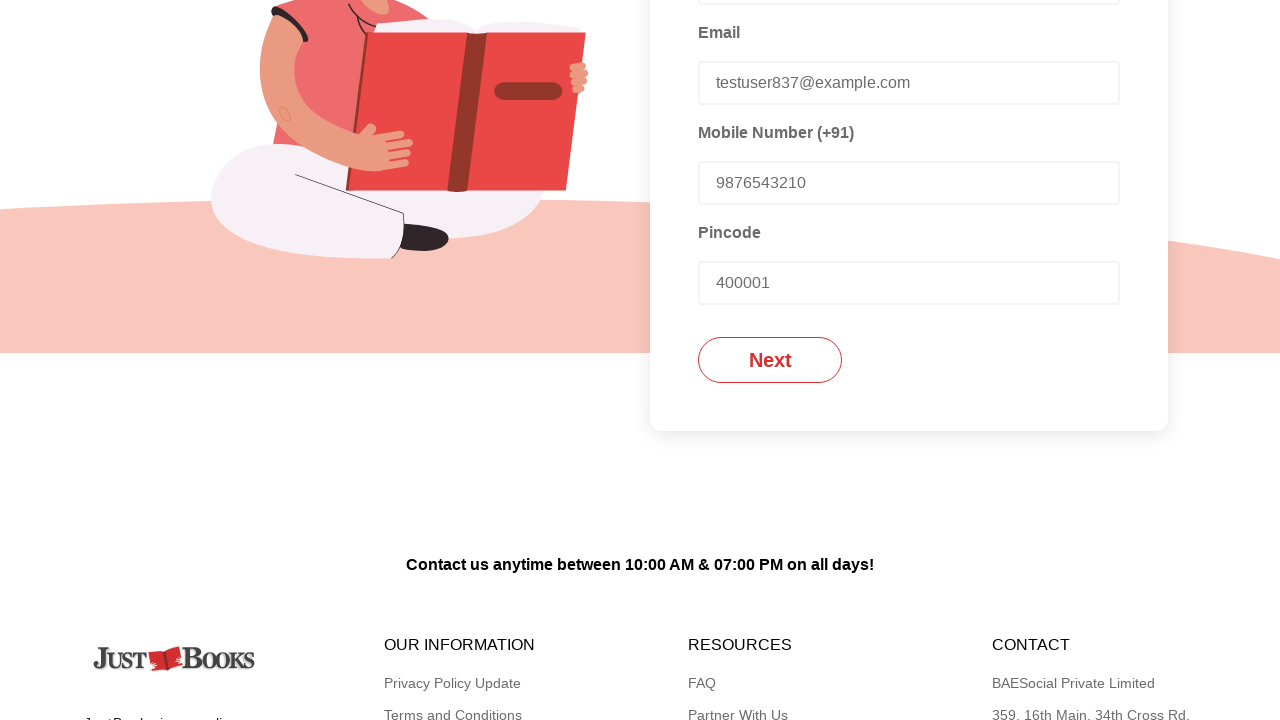

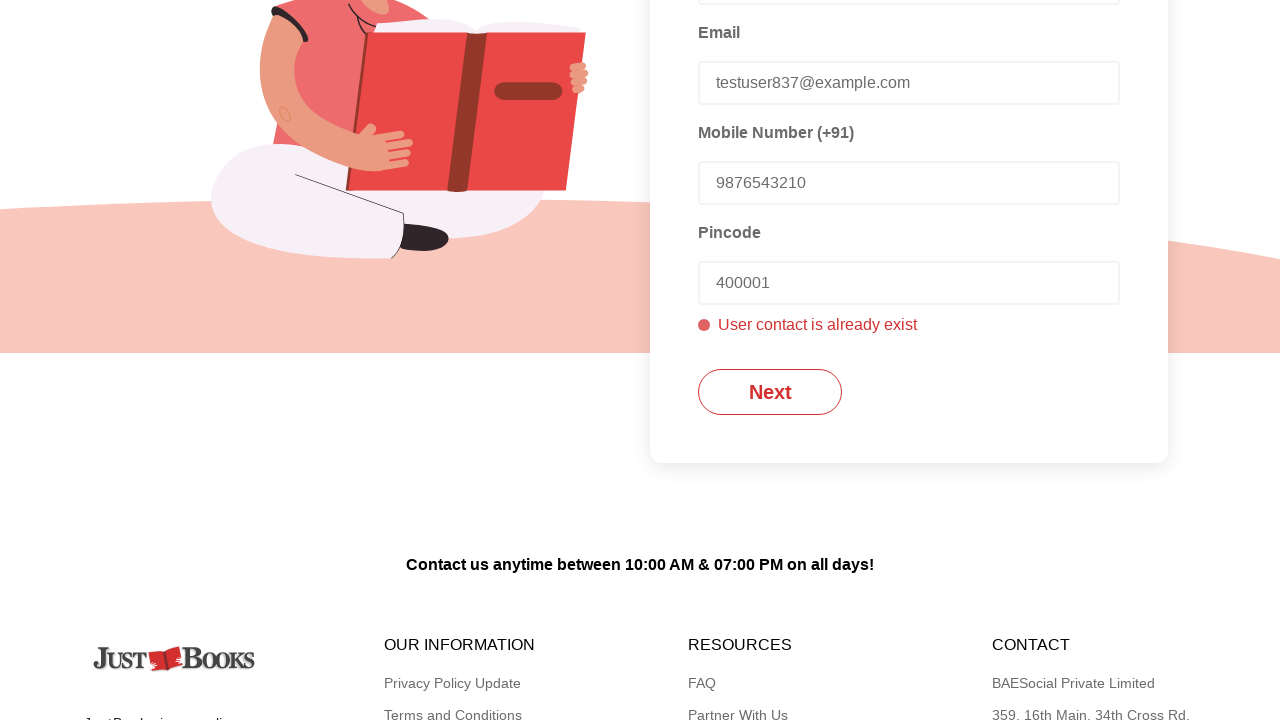